Tests adding jQuery Growl notifications to a page by injecting jQuery, jQuery Growl library, and CSS styles, then displaying a growl notification message on the page.

Starting URL: http://the-internet.herokuapp.com

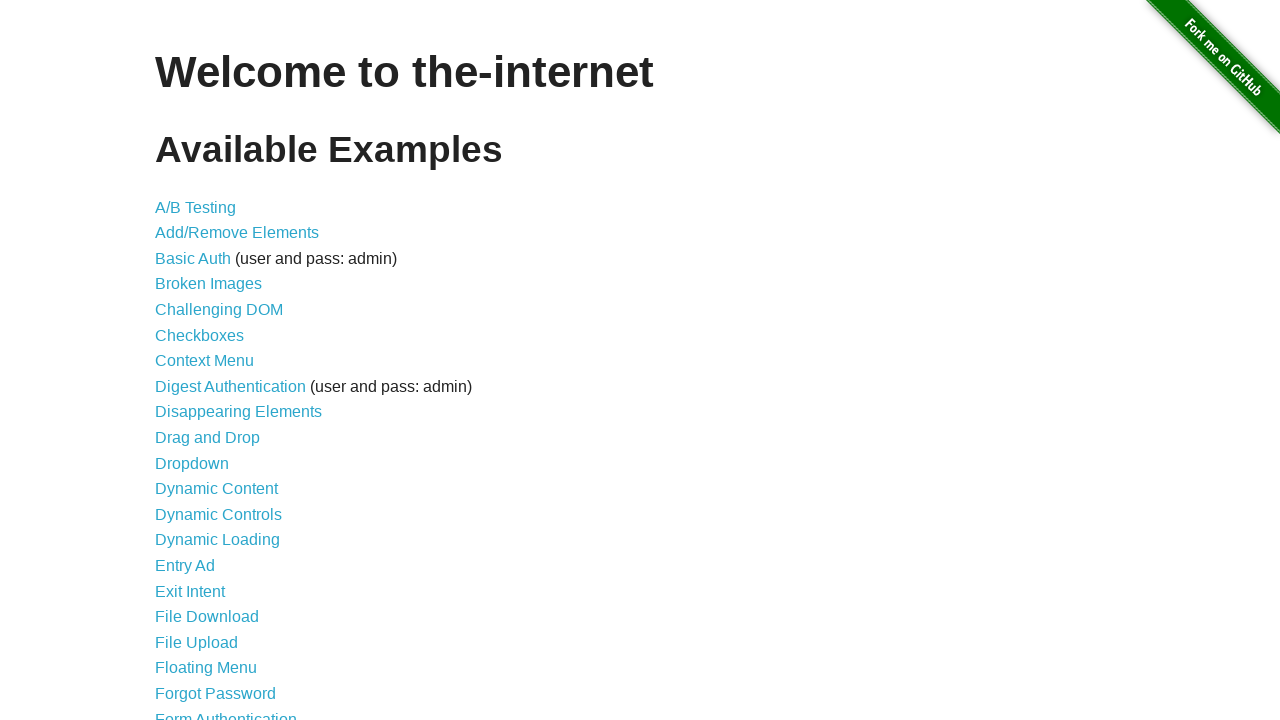

Injected jQuery library into the page
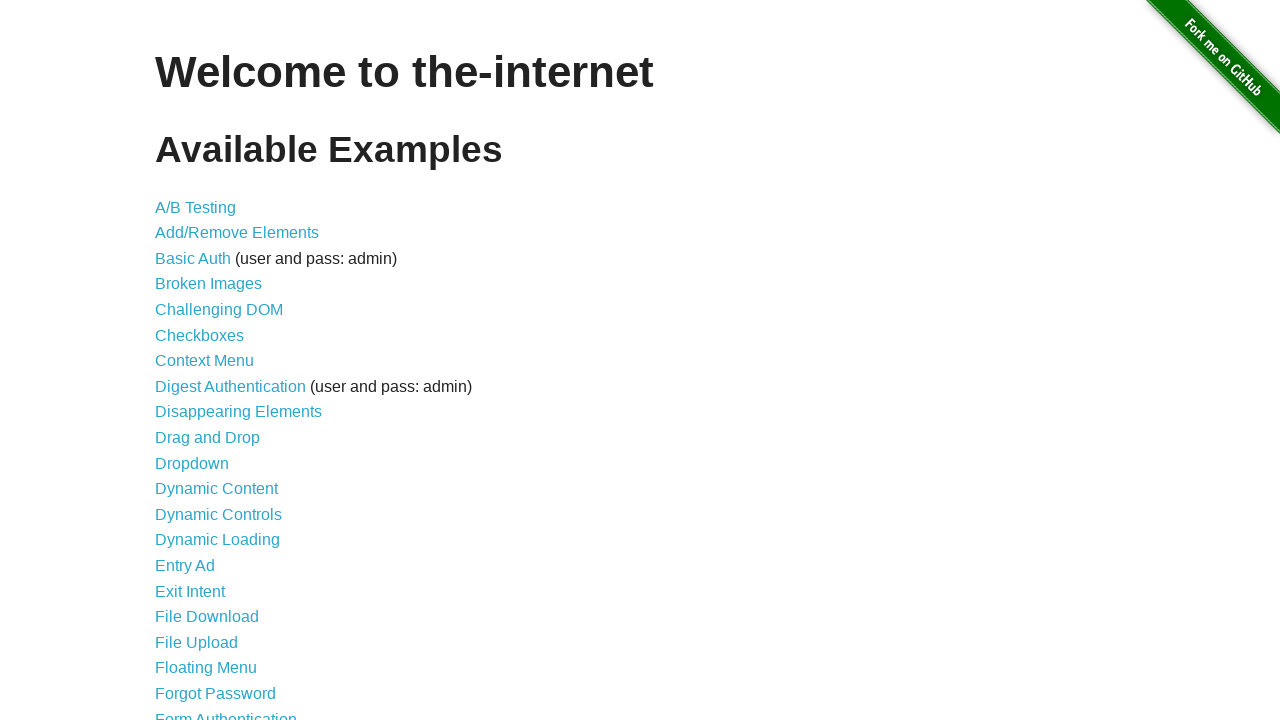

jQuery loaded successfully
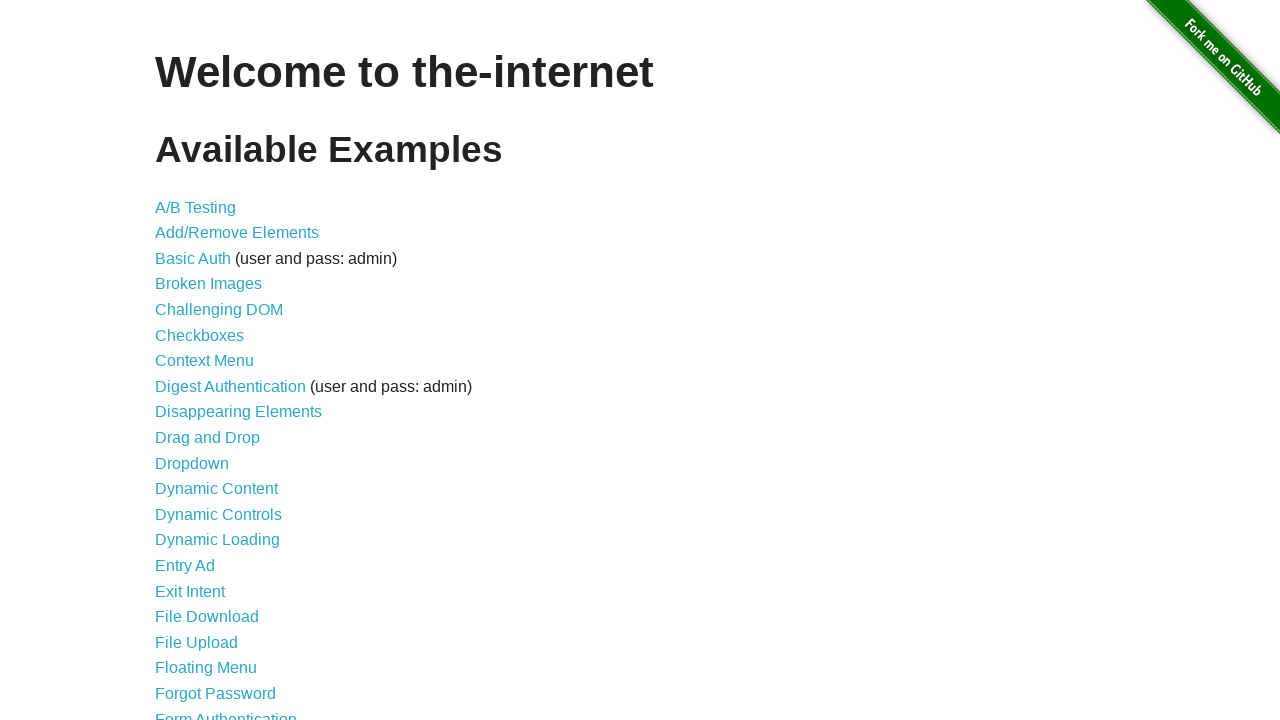

Injected jQuery Growl library into the page
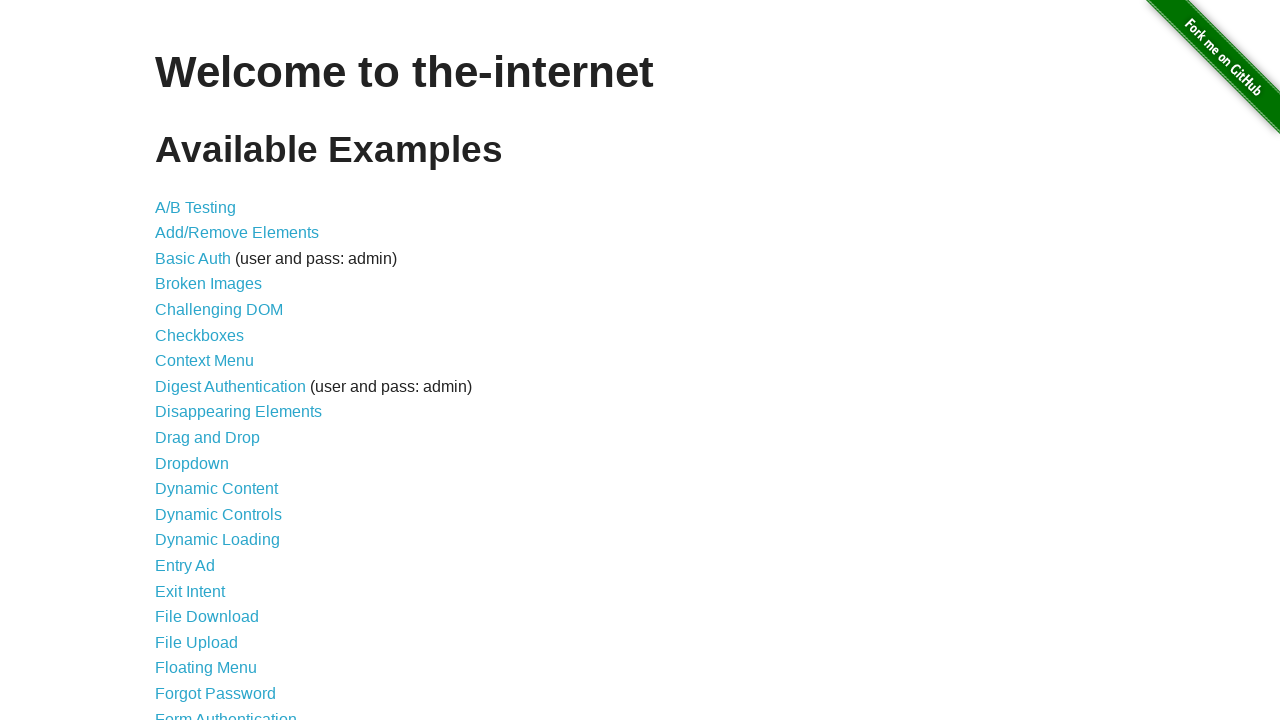

Added jQuery Growl CSS styles to the page
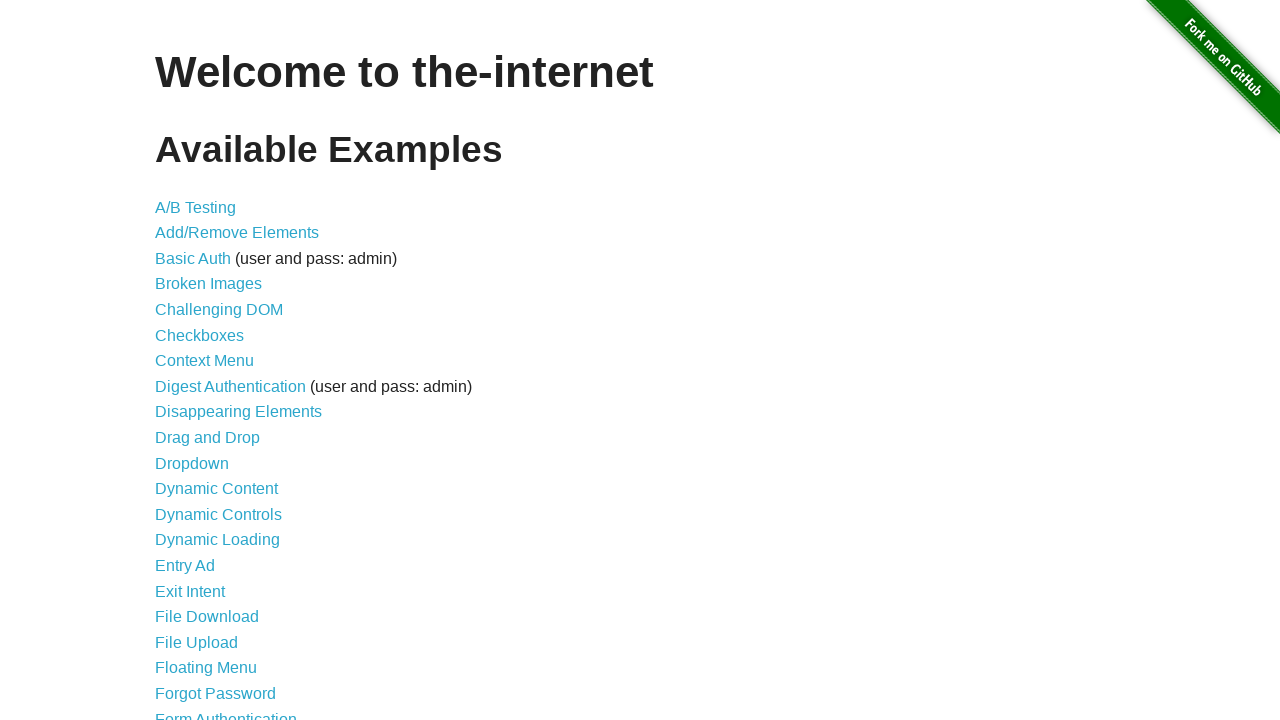

jQuery Growl function became available
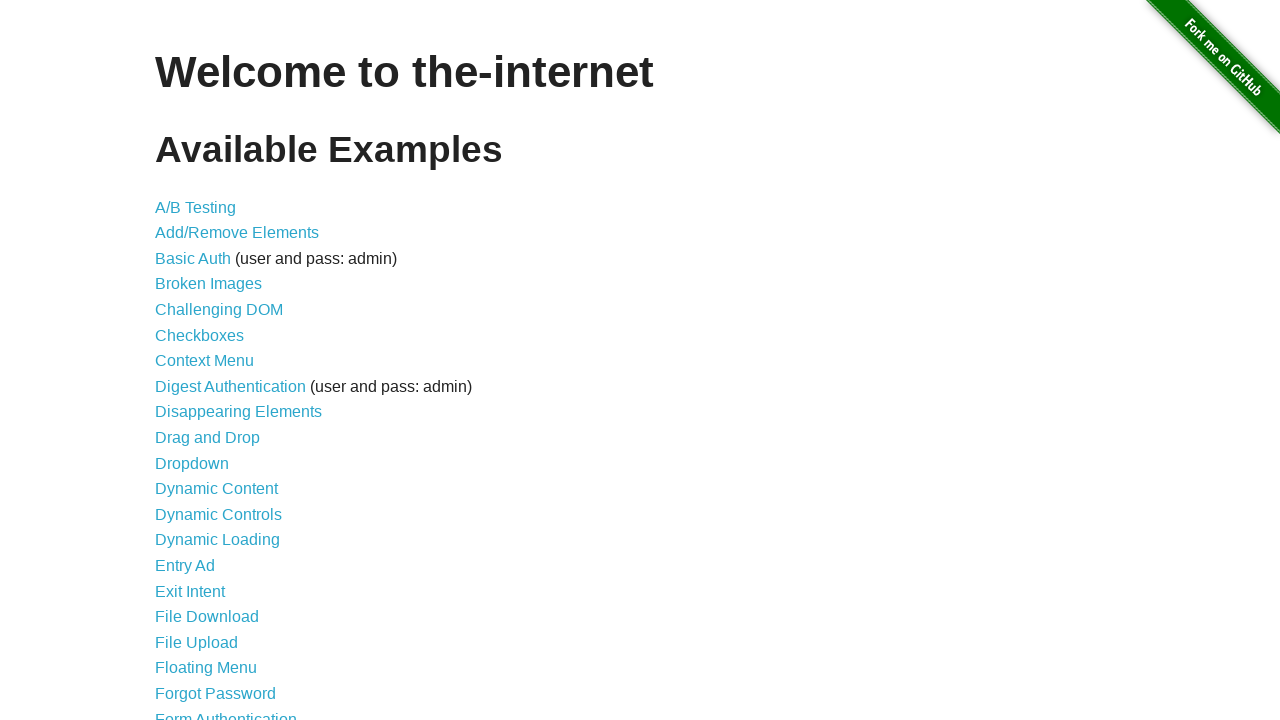

Displayed jQuery Growl notification with title 'GET' and message '/'
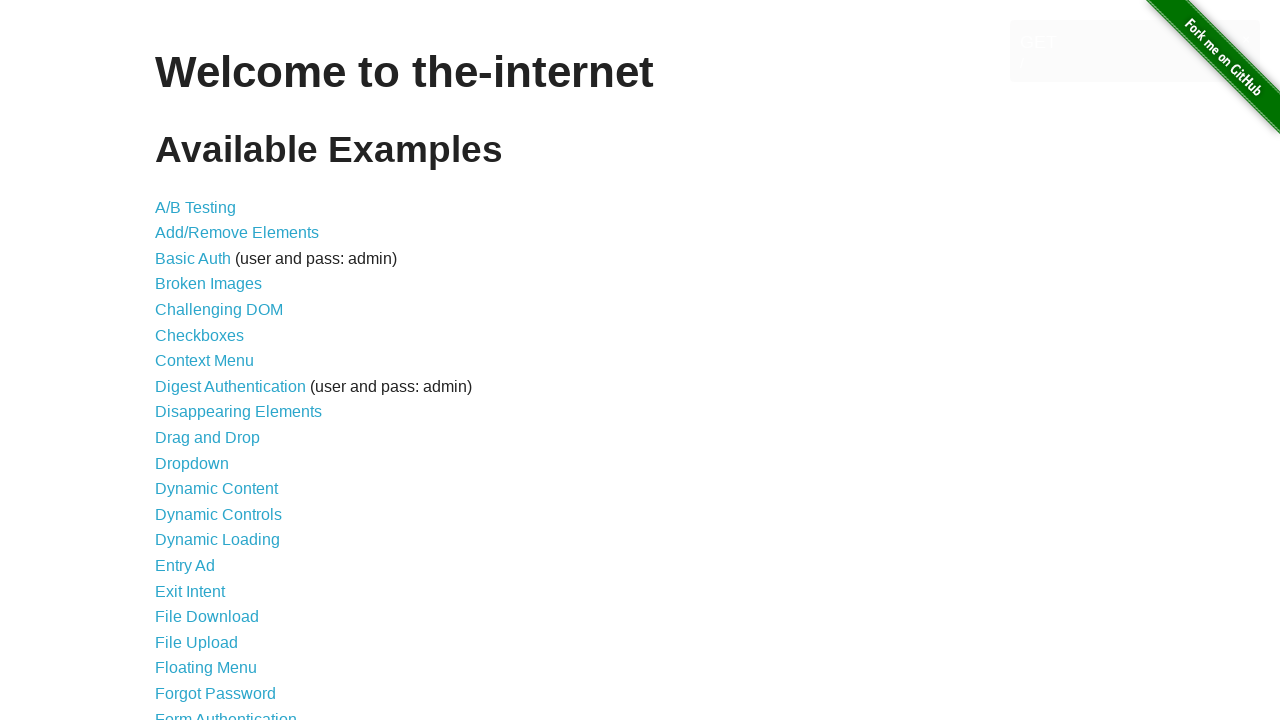

Growl notification appeared on the page
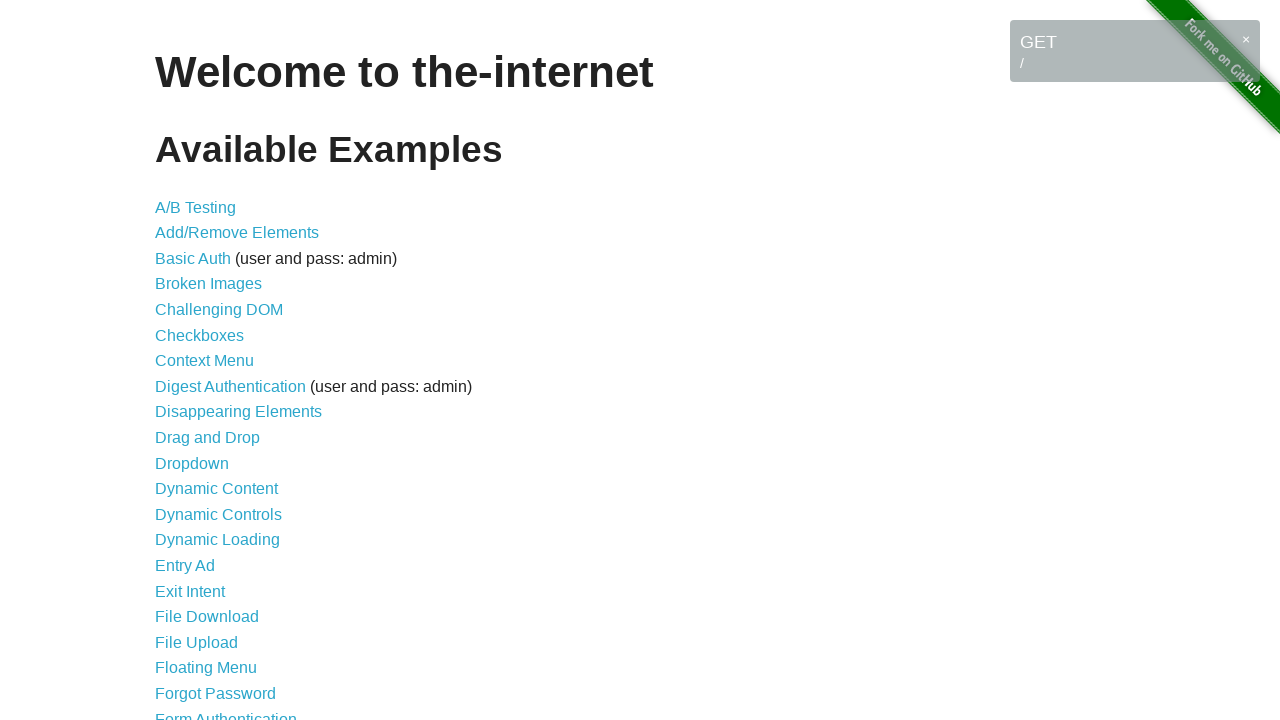

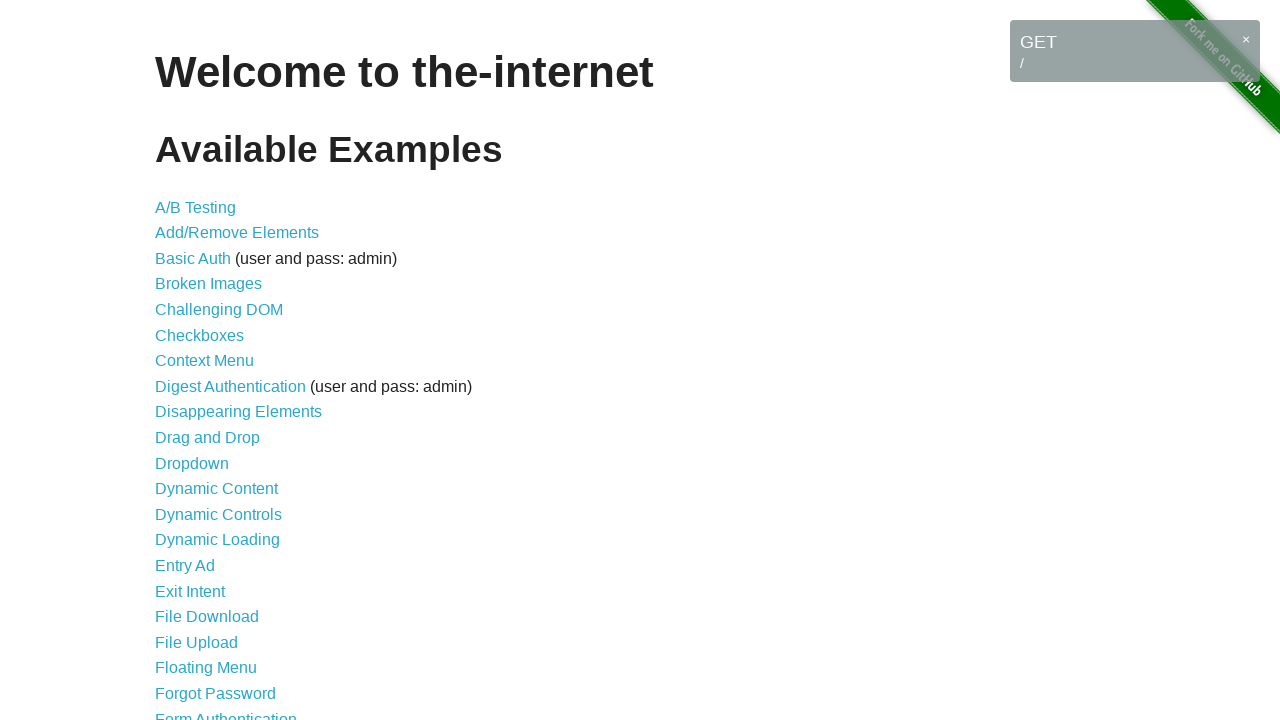